Tests selecting a day of the week from a custom dropdown by clicking the button and then selecting an option

Starting URL: https://thefreerangetester.github.io/sandbox-automation-testing/

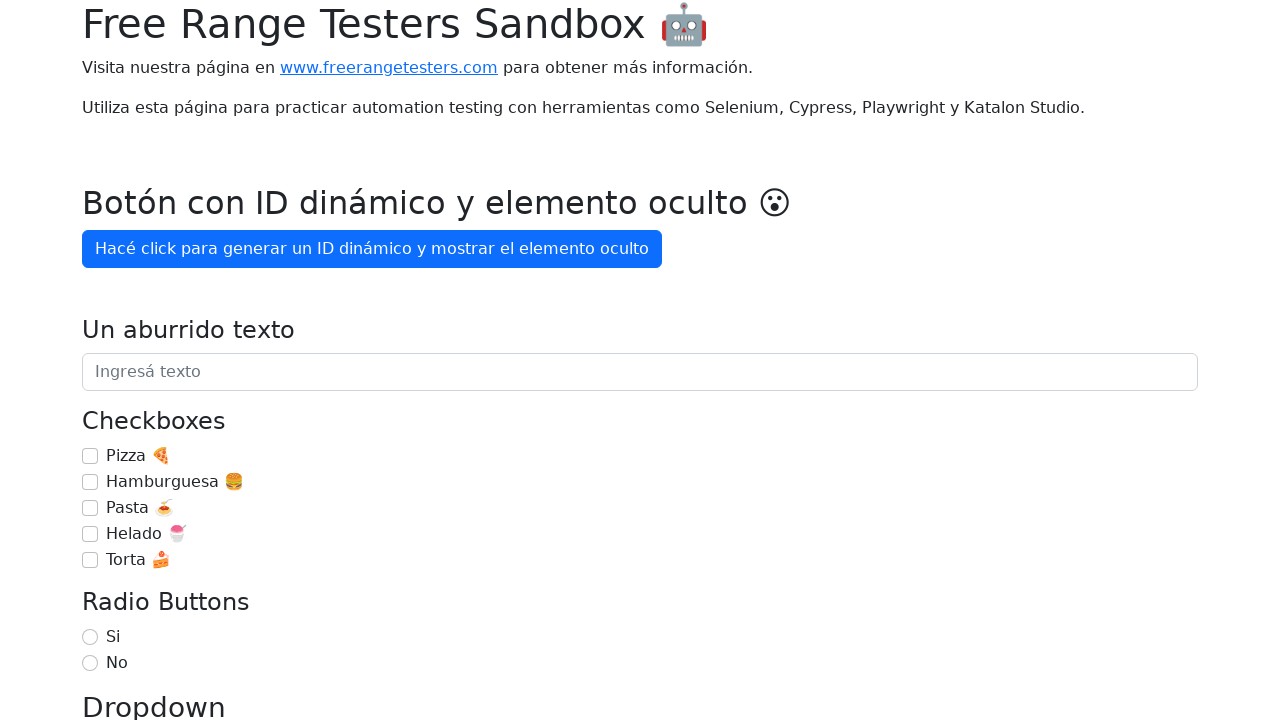

Clicked 'Día de la semana' dropdown button at (171, 360) on internal:role=button[name="Día de la semana"i]
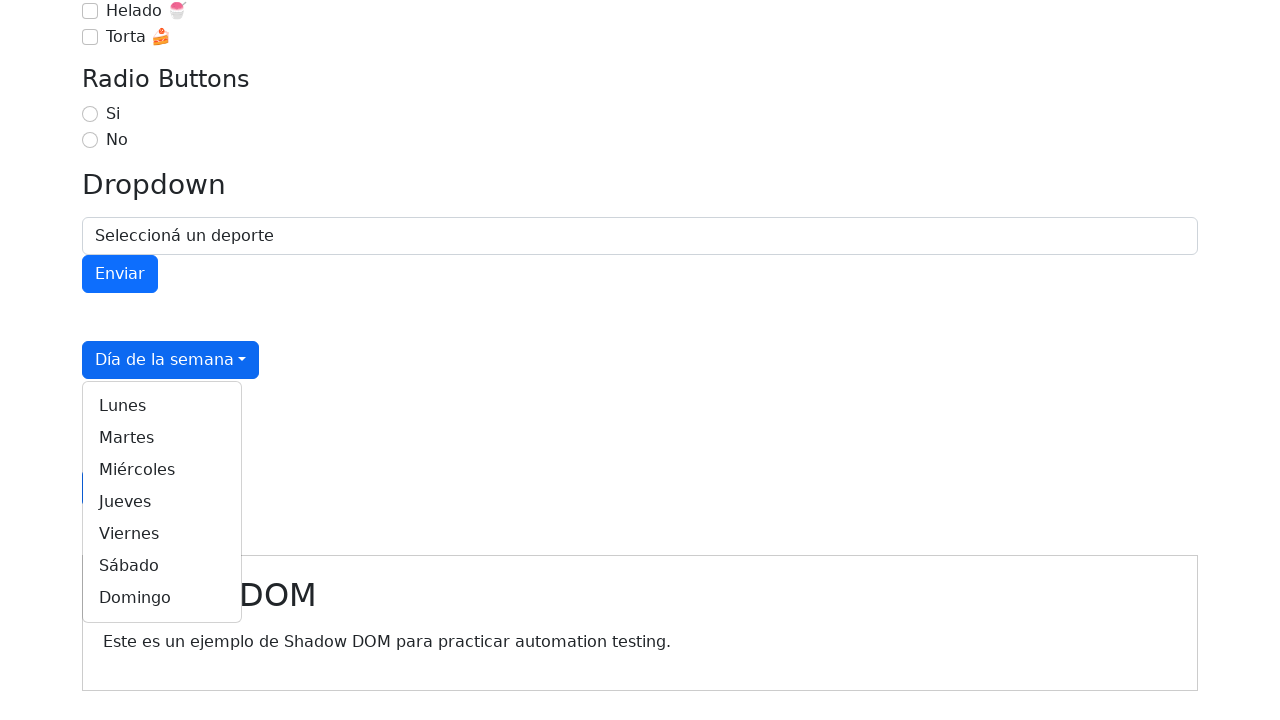

Selected 'Martes' from the dropdown options at (162, 438) on internal:role=link[name="Martes"i]
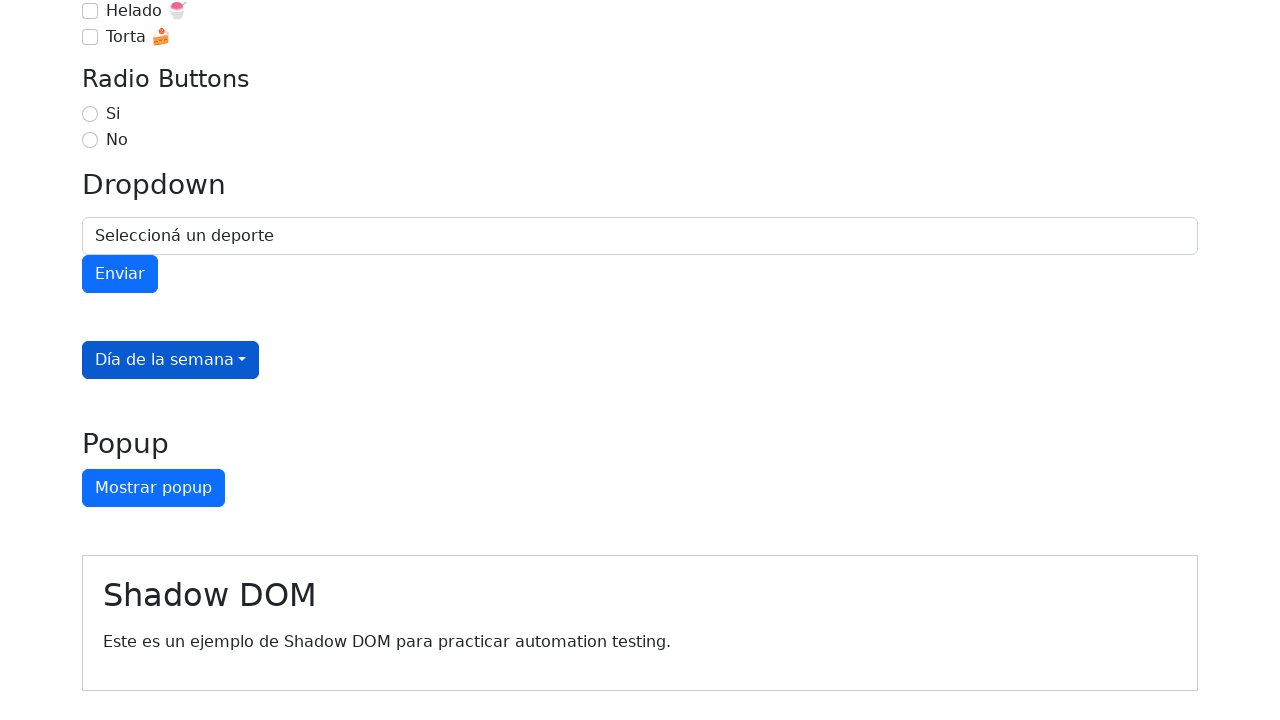

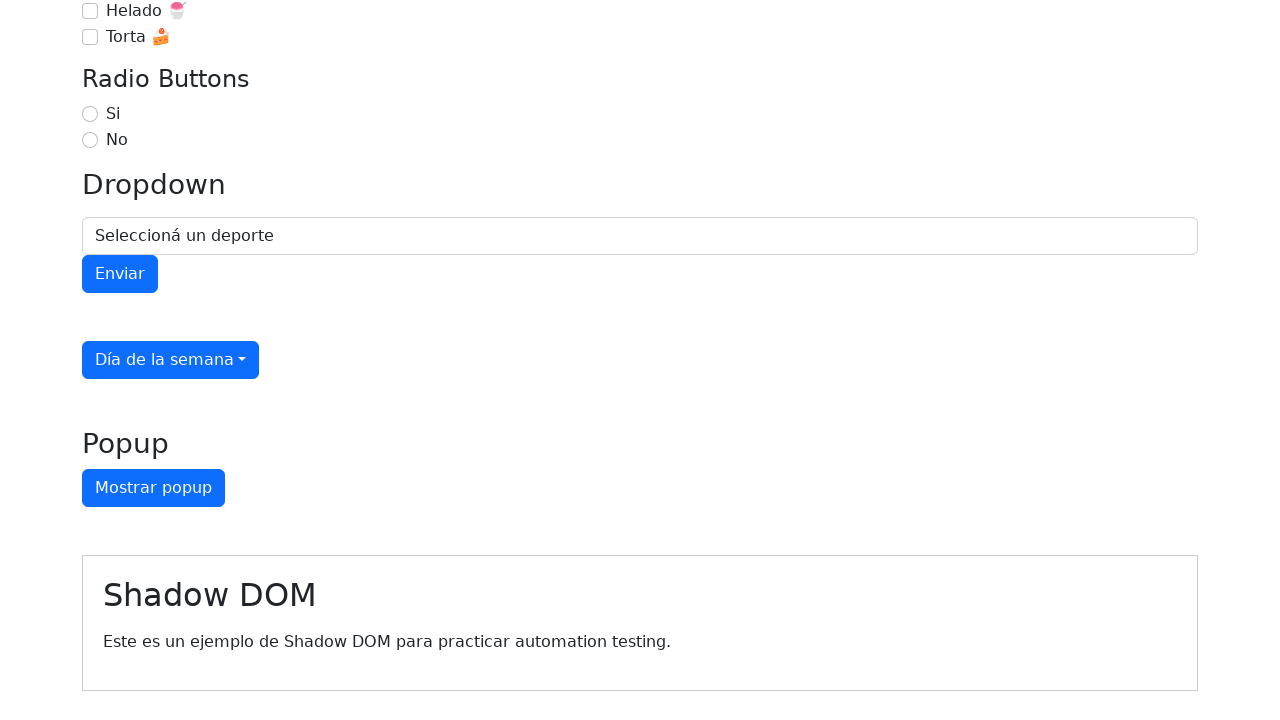